Tests basic navigation by visiting the nopCommerce demo site and then navigating to OpenCart website in a new window

Starting URL: https://demo.nopcommerce.com/

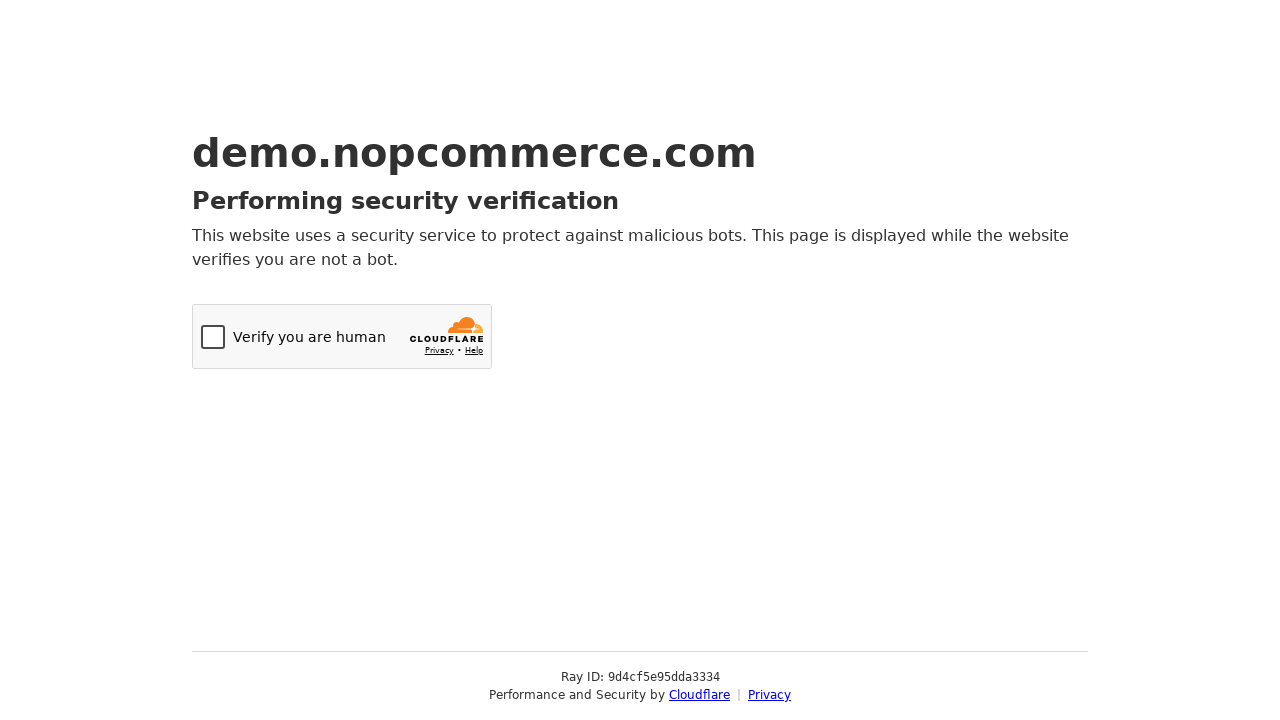

nopCommerce demo site loaded
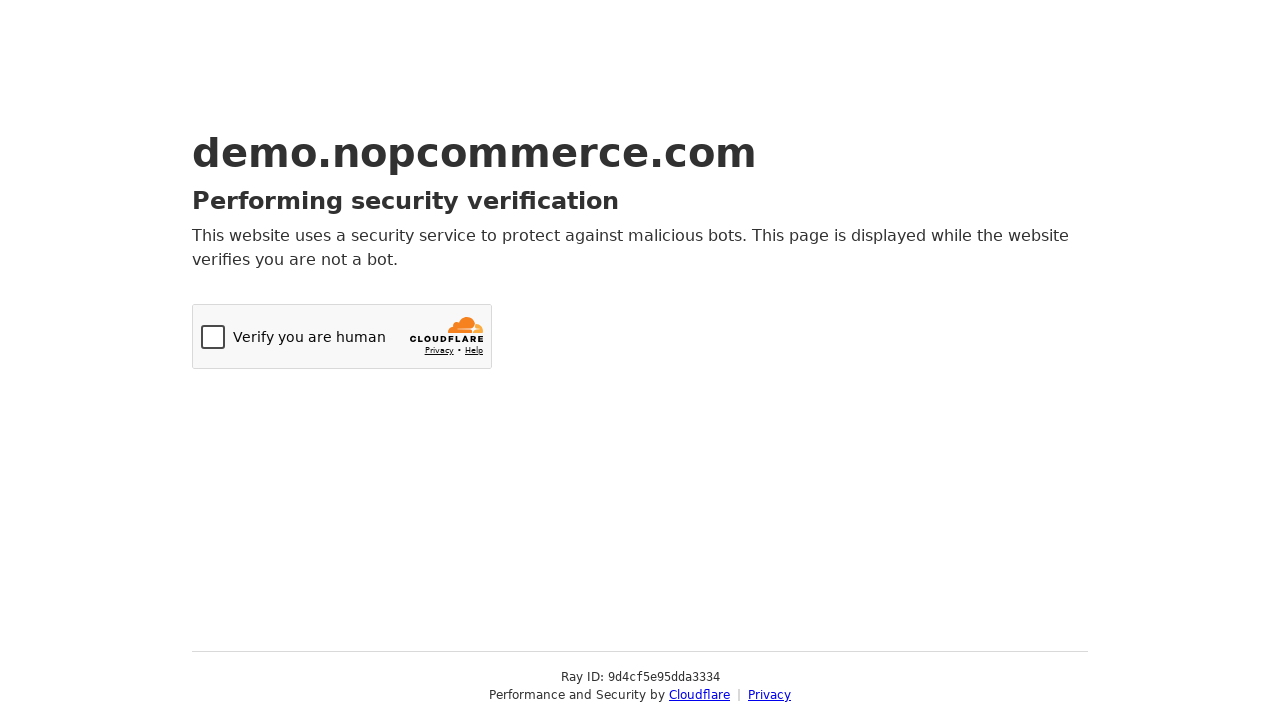

Opened a new browser window
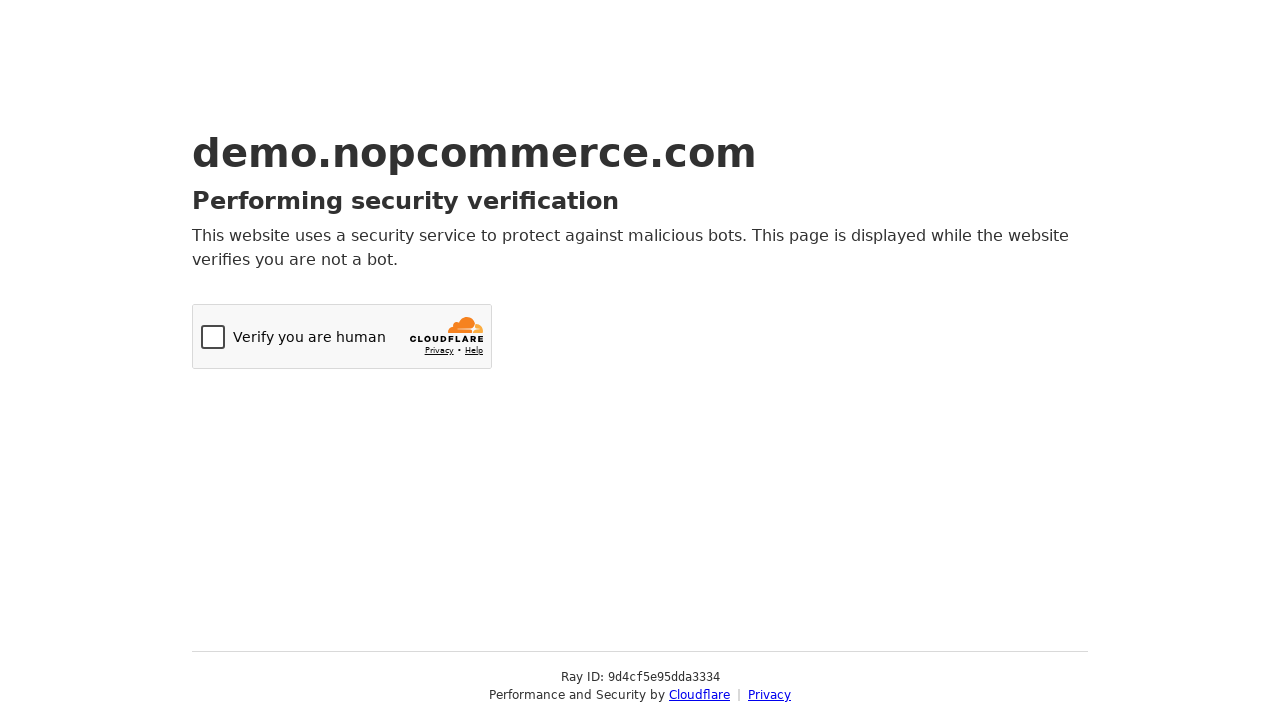

Navigated to OpenCart website in new window
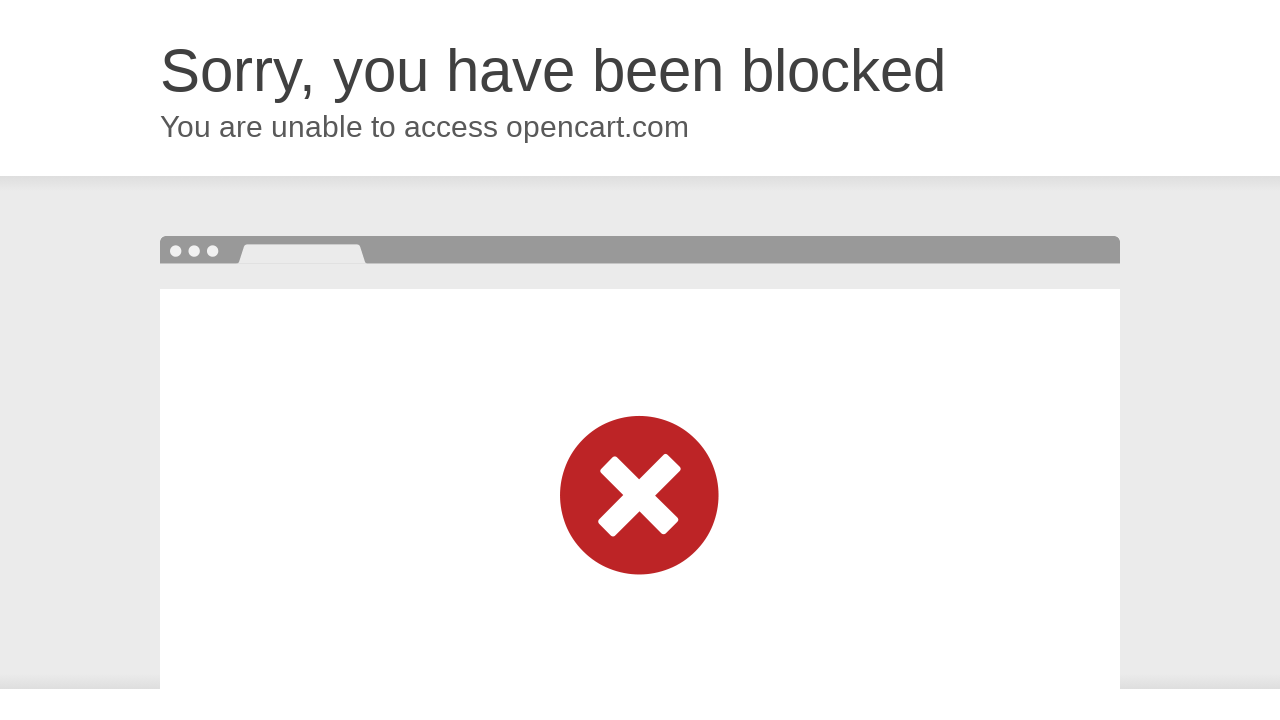

OpenCart website loaded
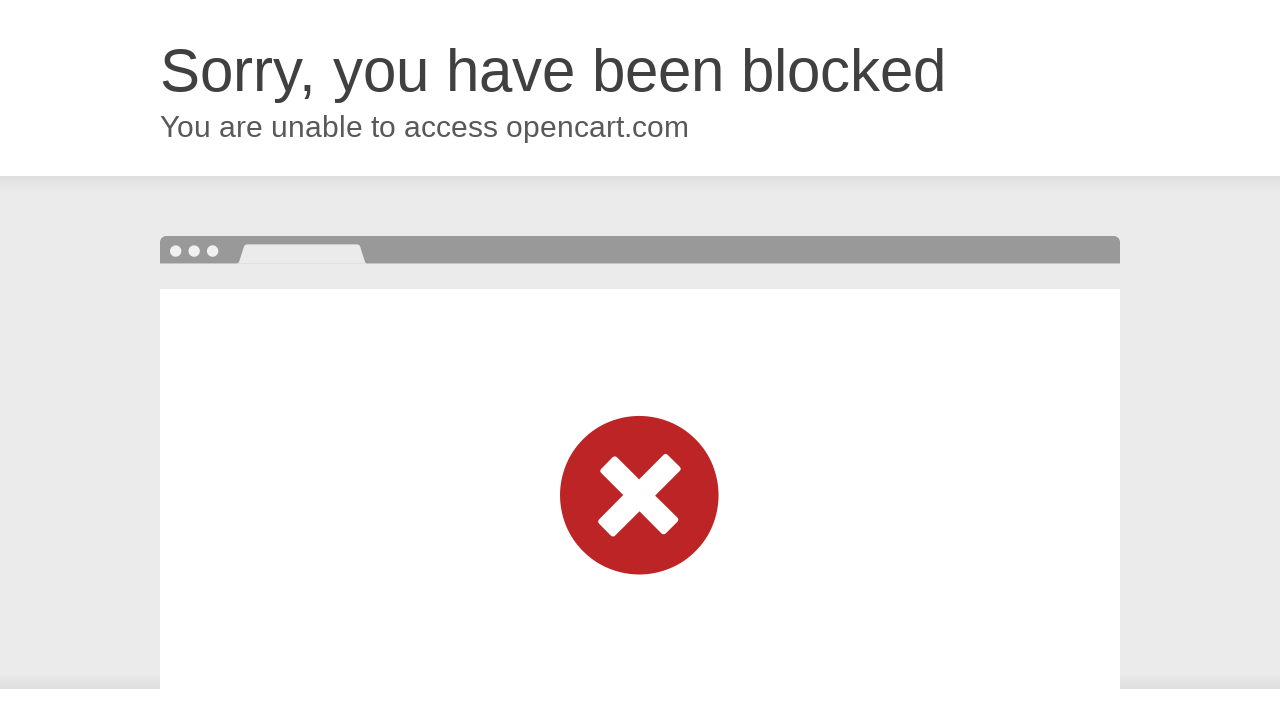

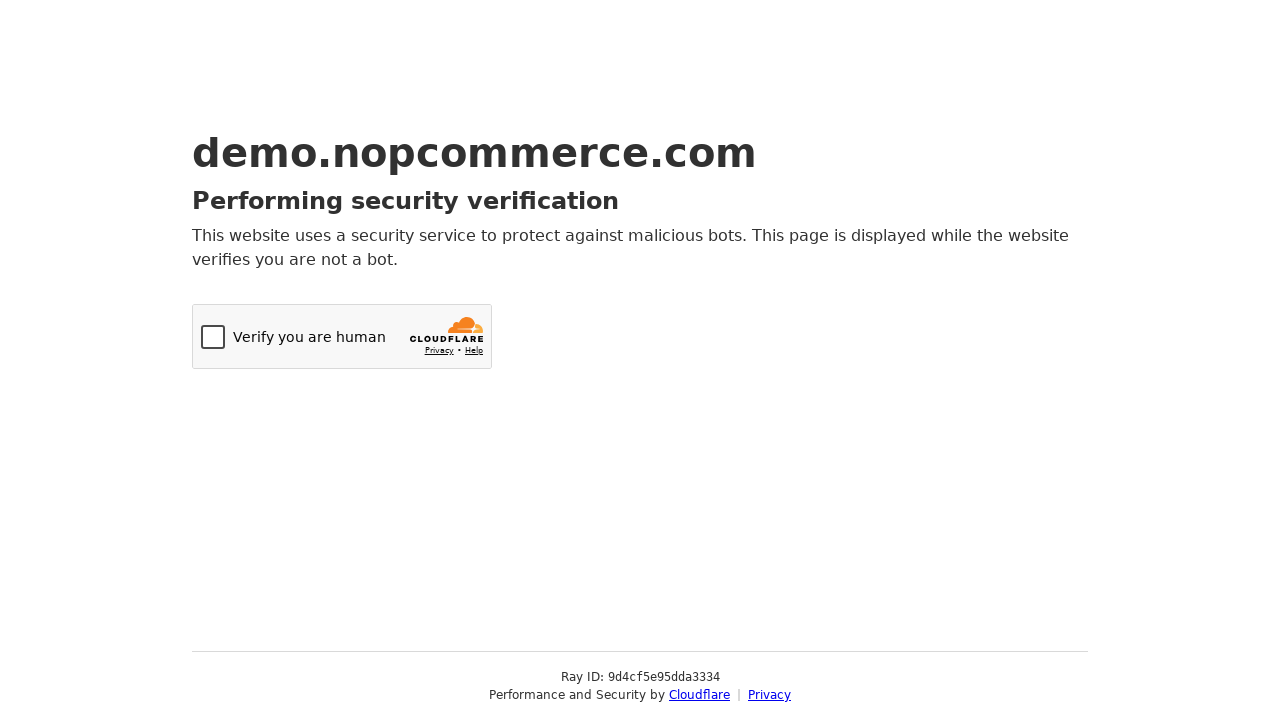